Navigates to a test automation practice blog, scrolls to a book table, and reads table data including row and column counts

Starting URL: https://testautomationpractice.blogspot.com/

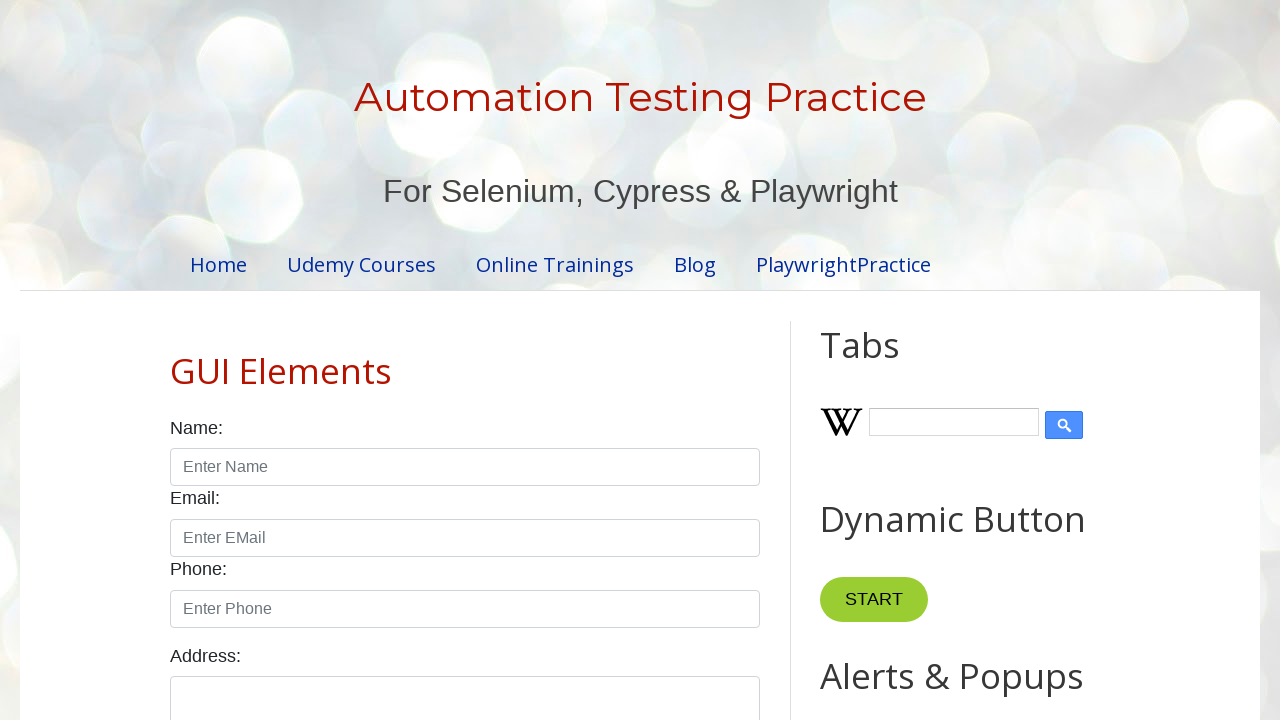

Navigated to test automation practice blog
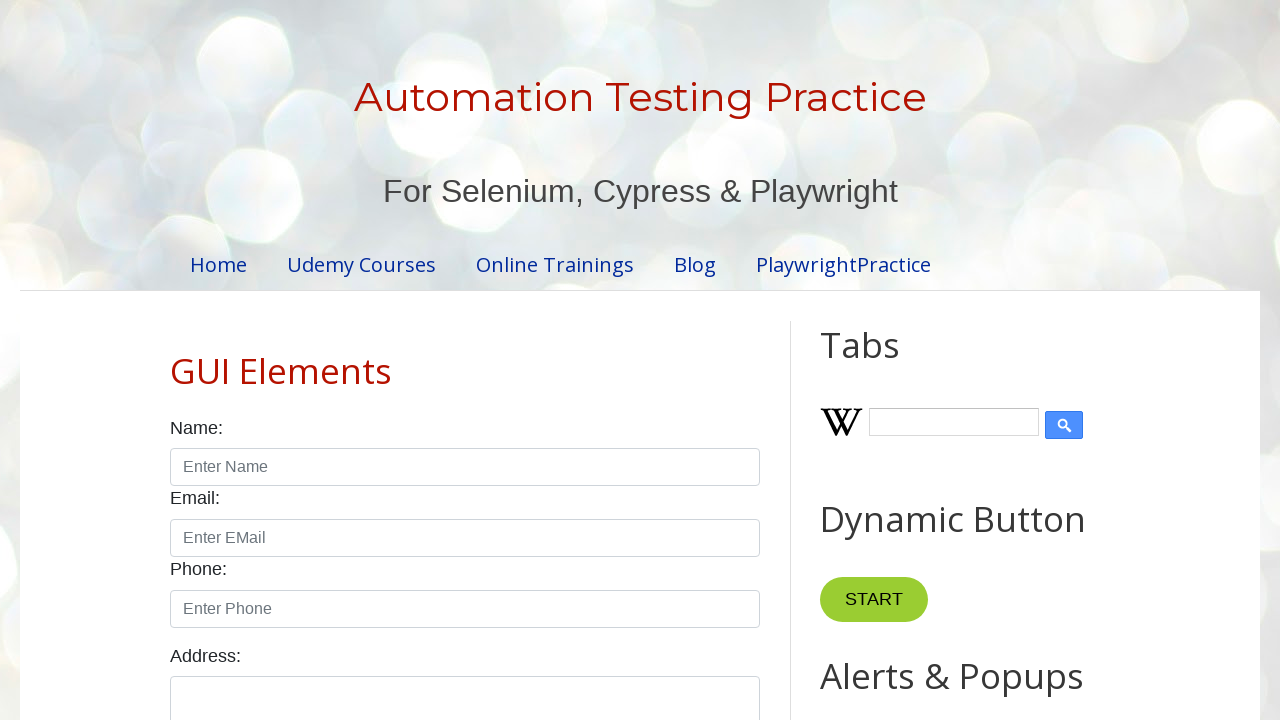

Scrolled to book table
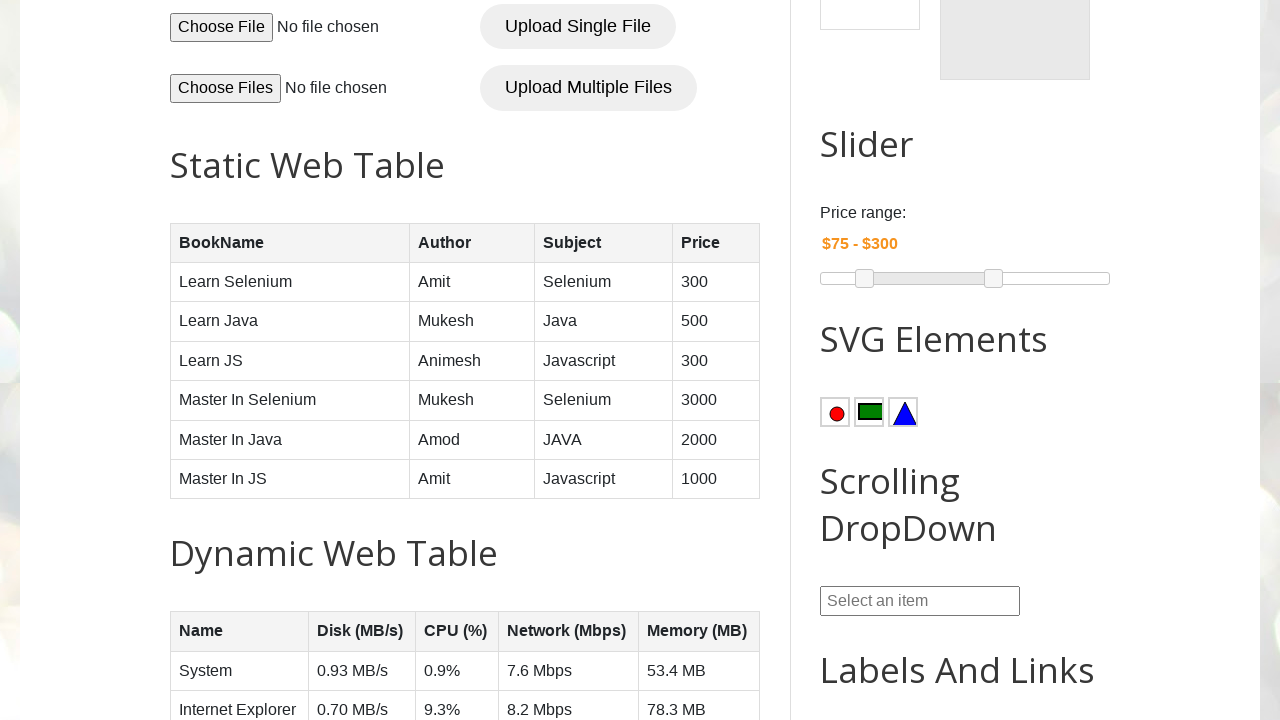

Retrieved row count: 7 rows
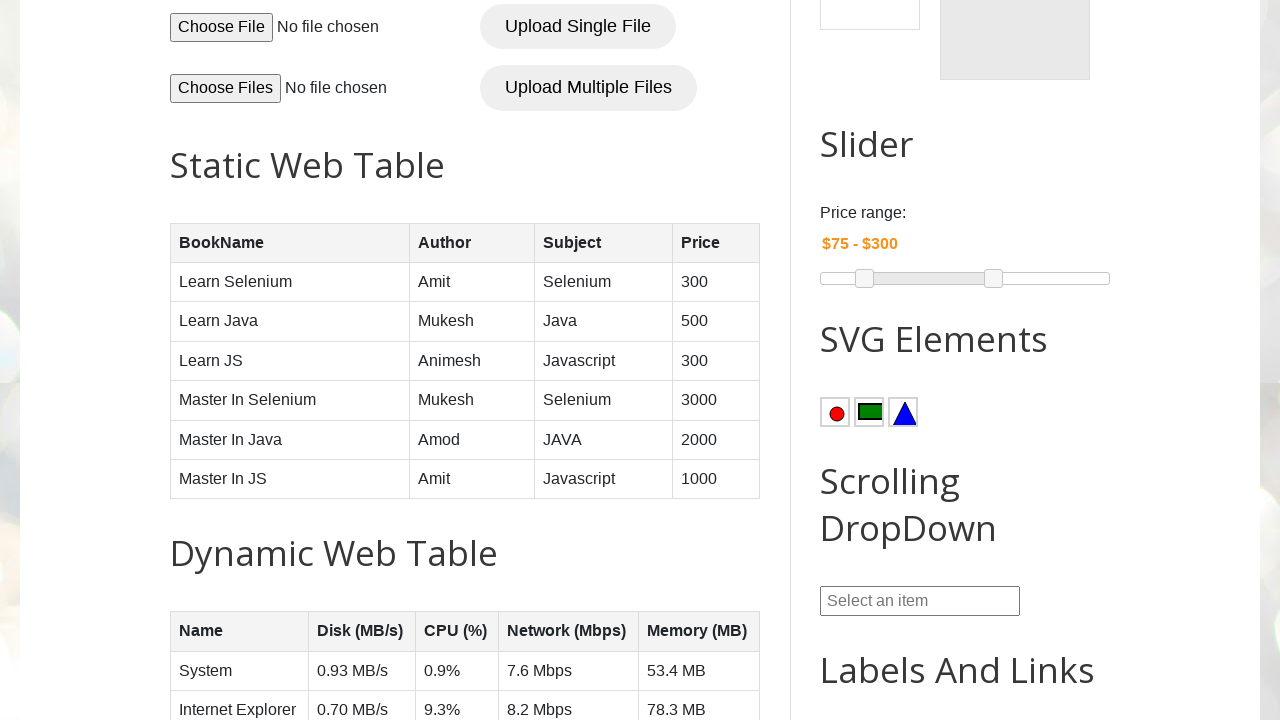

Retrieved column count: 4 columns
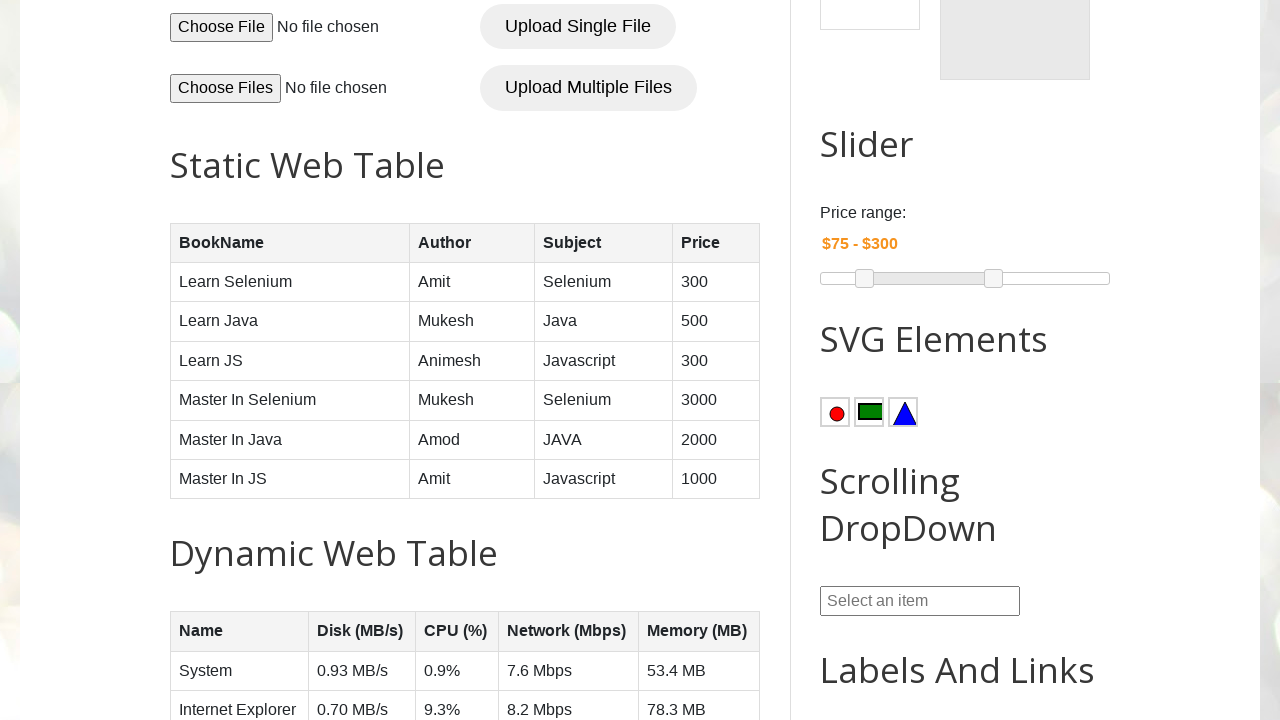

Read row 2 data from book table
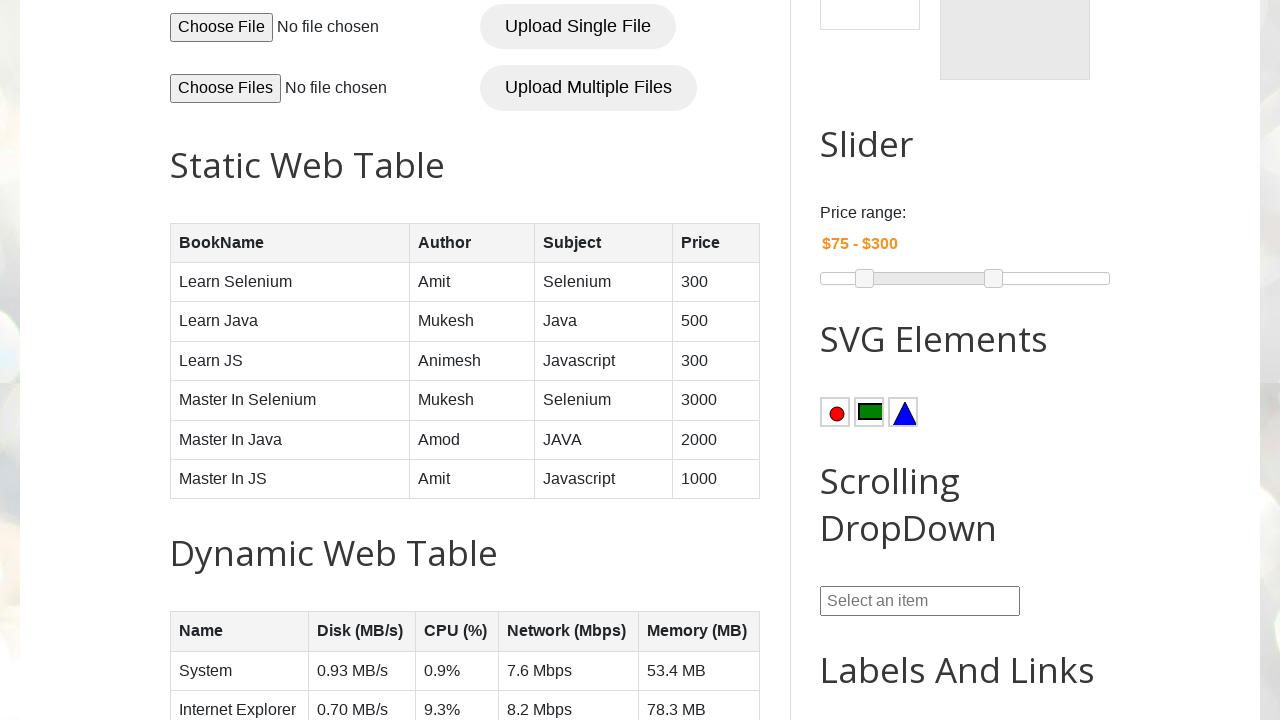

Read row 3 data from book table
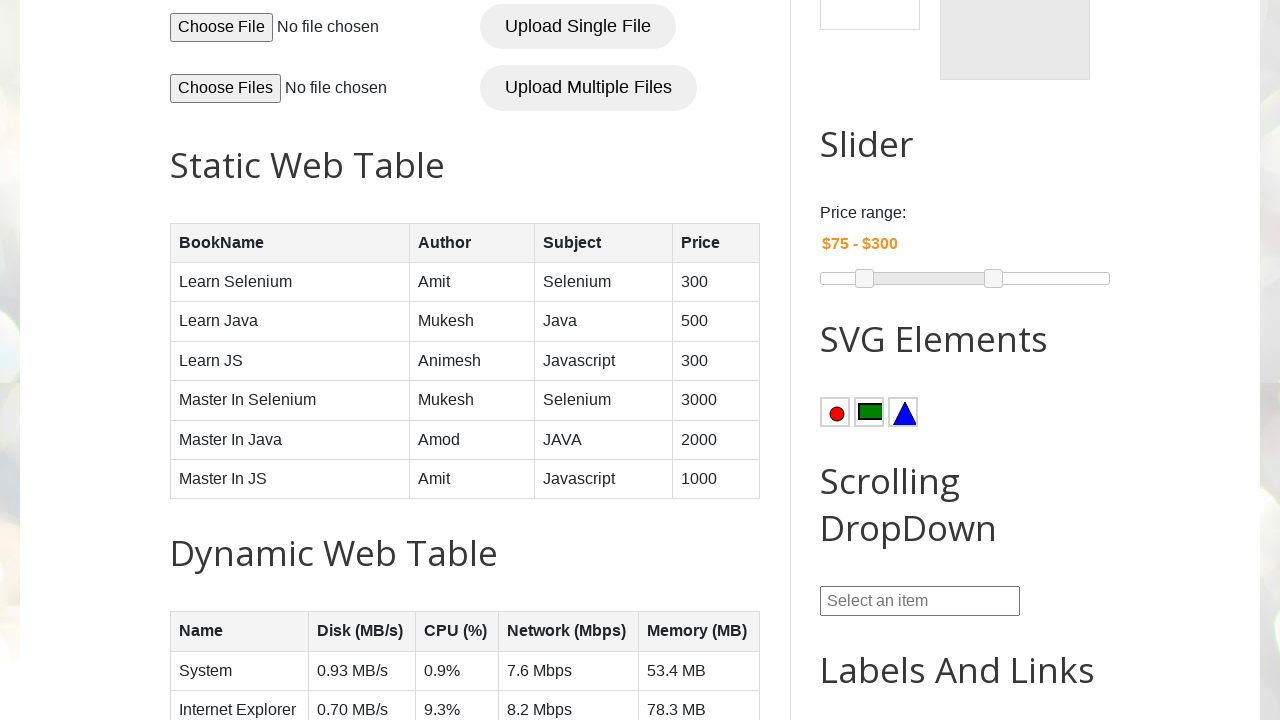

Read row 4 data from book table
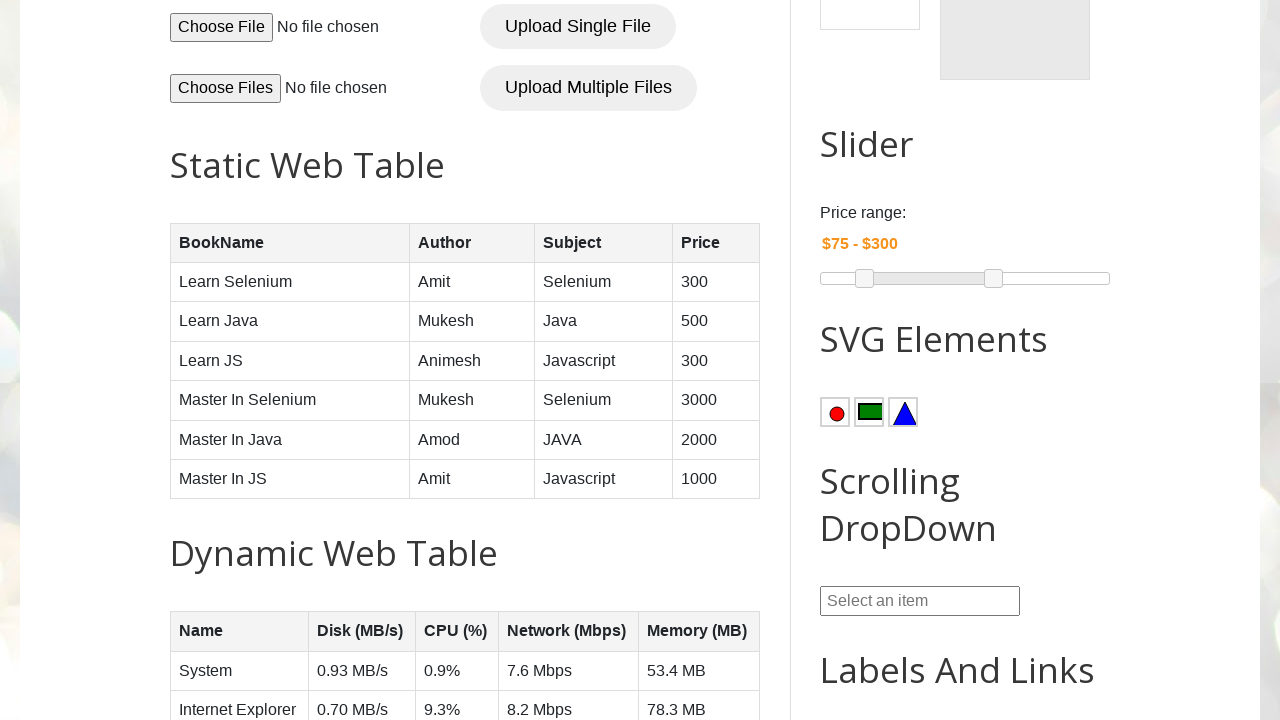

Read row 5 data from book table
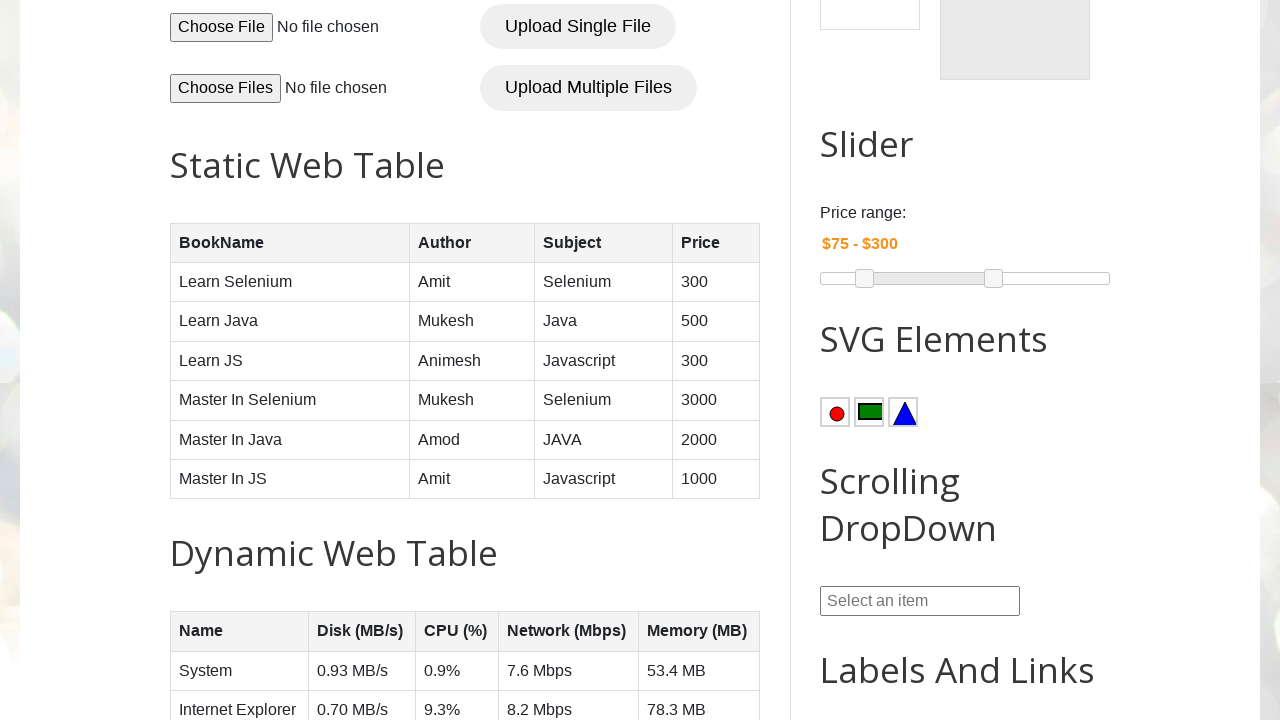

Read row 6 data from book table
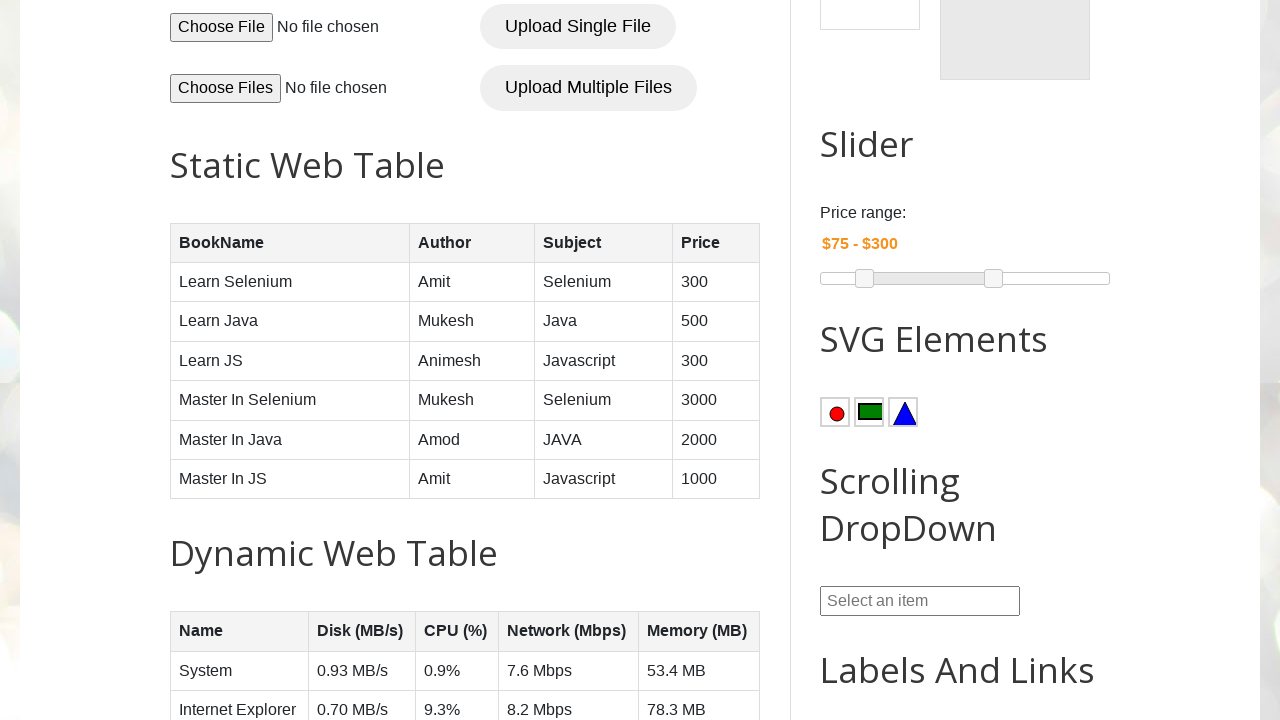

Read row 7 data from book table
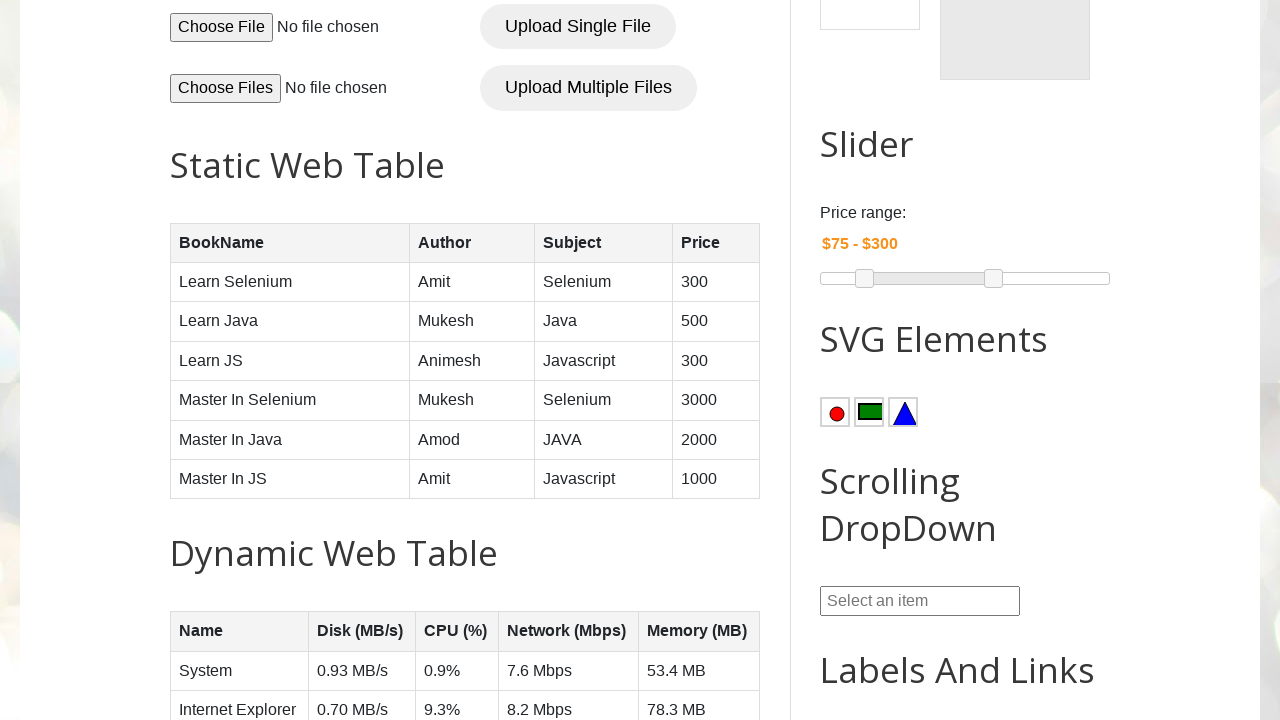

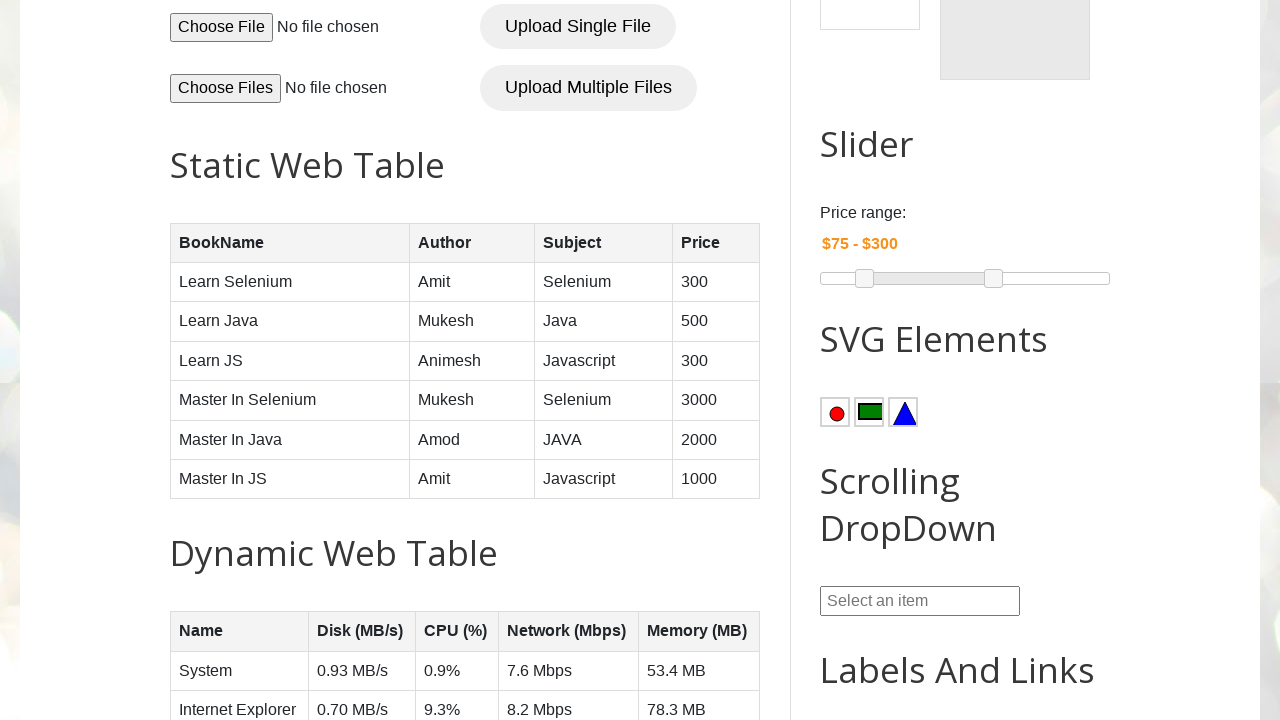